Tests Pokemon Showdown replay search by entering a format filter and clicking the "more results" button to load additional replays until no more are available

Starting URL: https://replay.pokemonshowdown.com

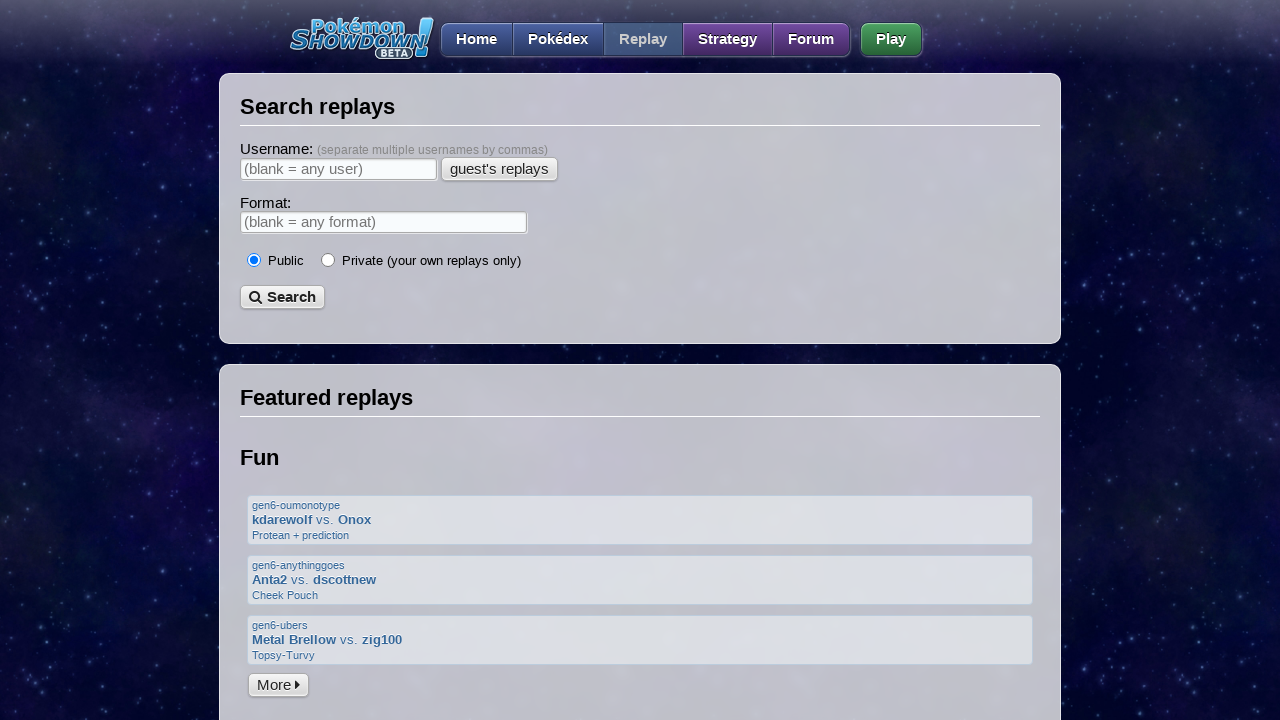

Filled format filter with 'gen7ou' on input[name='format']
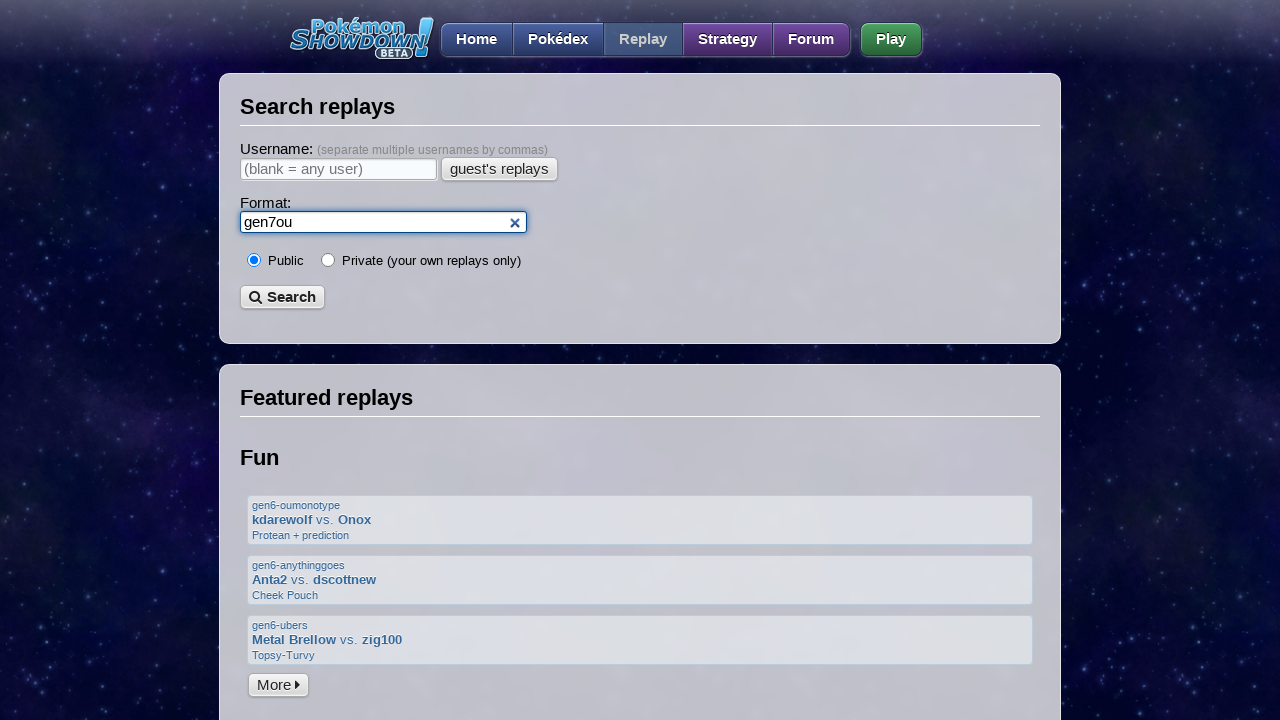

Pressed Enter to submit format filter on input[name='format']
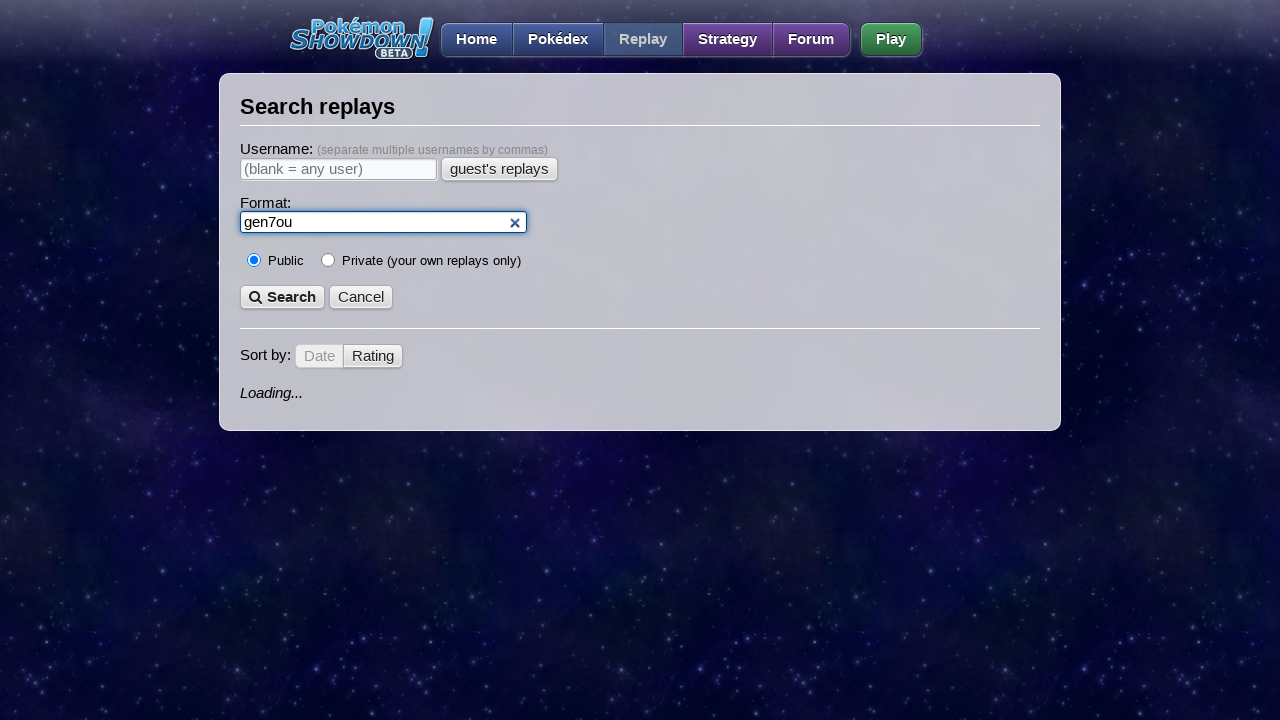

Waited 2 seconds for search results to load
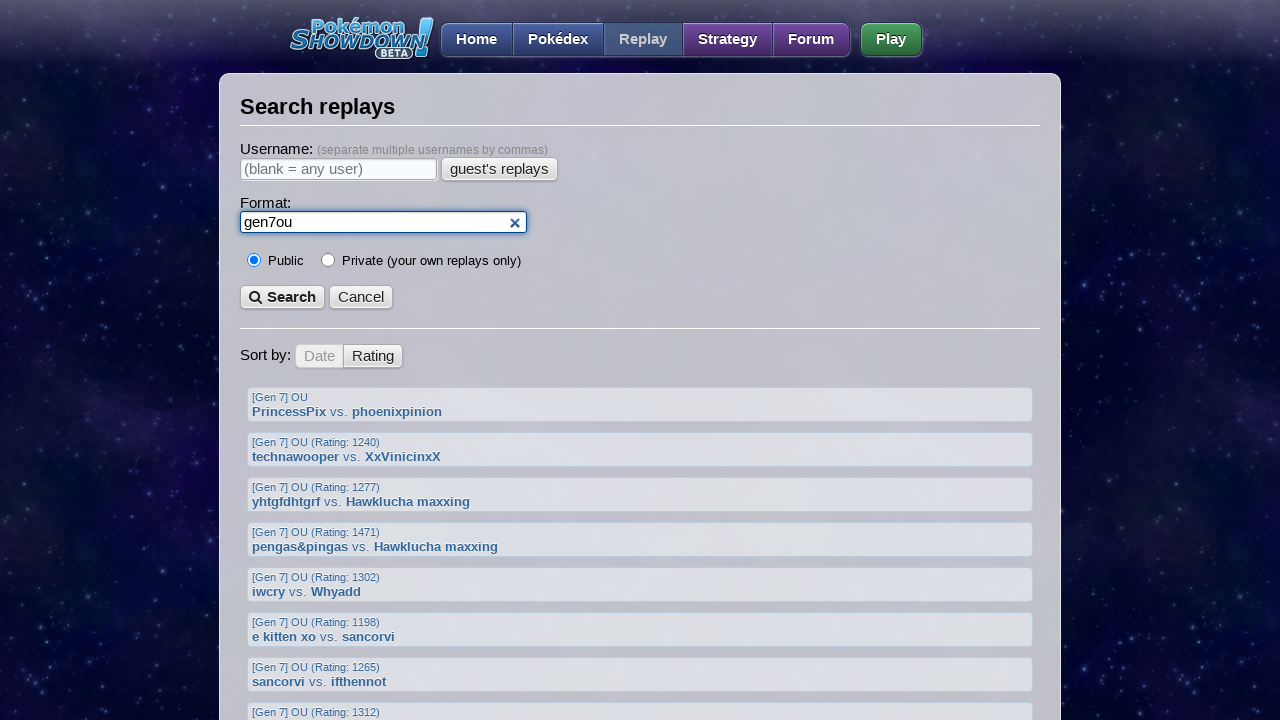

Verified replay links are present on the page
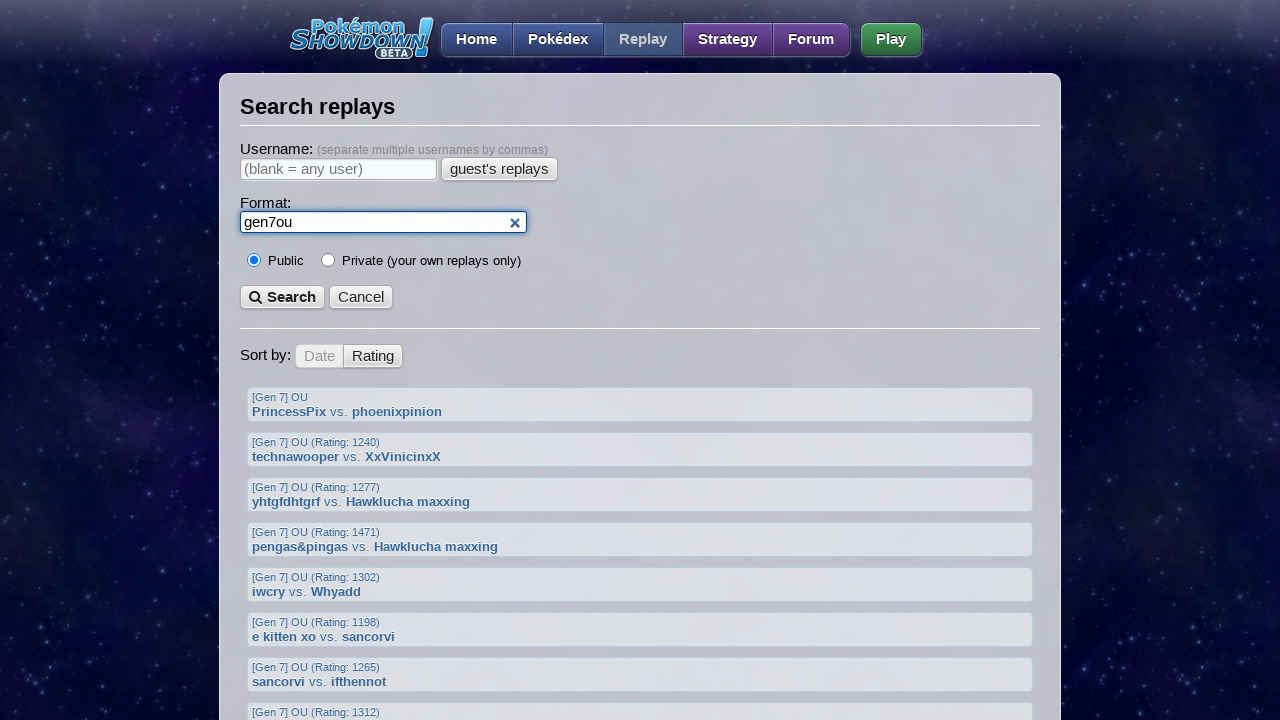

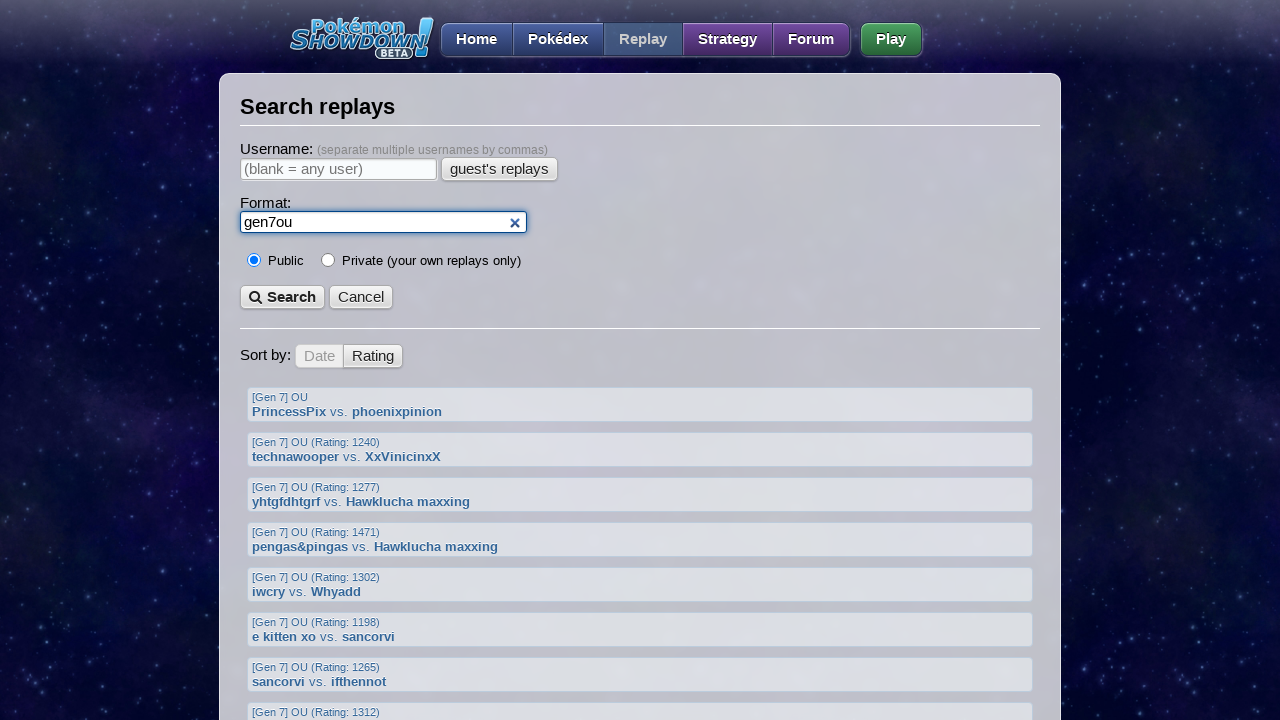